Navigates to the Navigation page from Chapter 3 and verifies the page loaded correctly

Starting URL: https://bonigarcia.dev/selenium-webdriver-java/

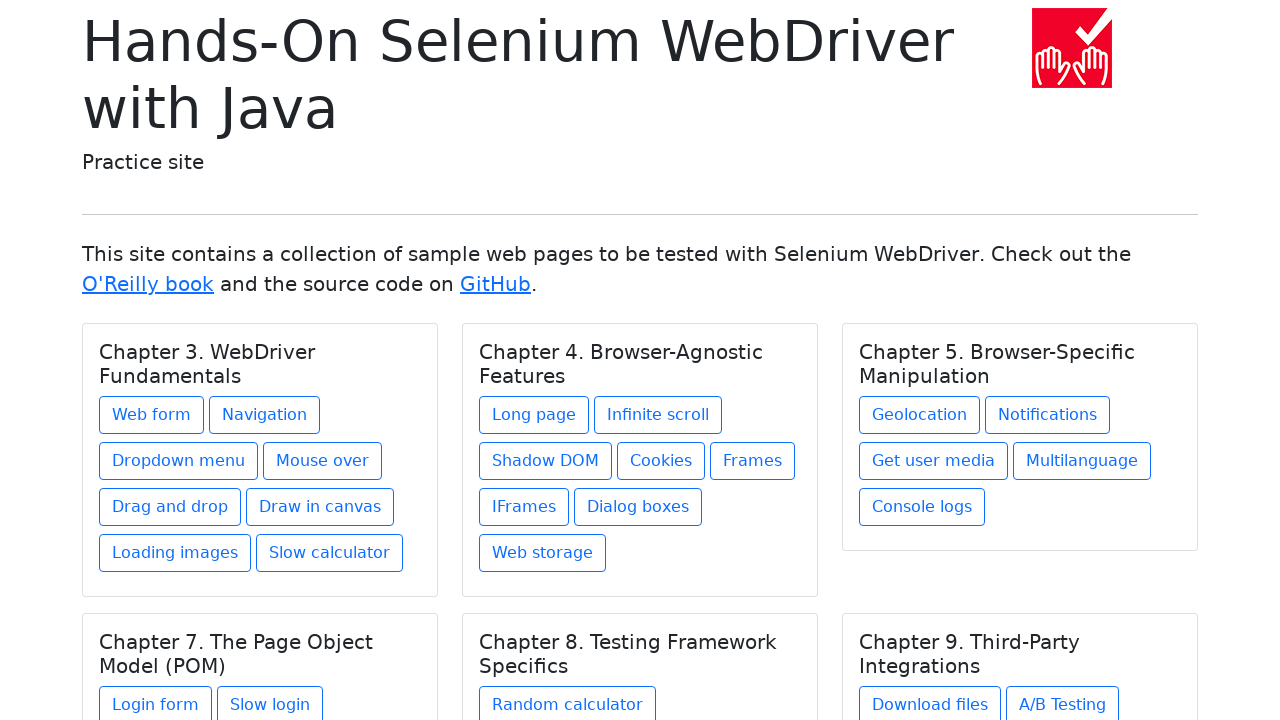

Clicked on Navigation link under Chapter 3 at (264, 415) on xpath=//h5[text()='Chapter 3. WebDriver Fundamentals']/../a[@href='navigation1.h
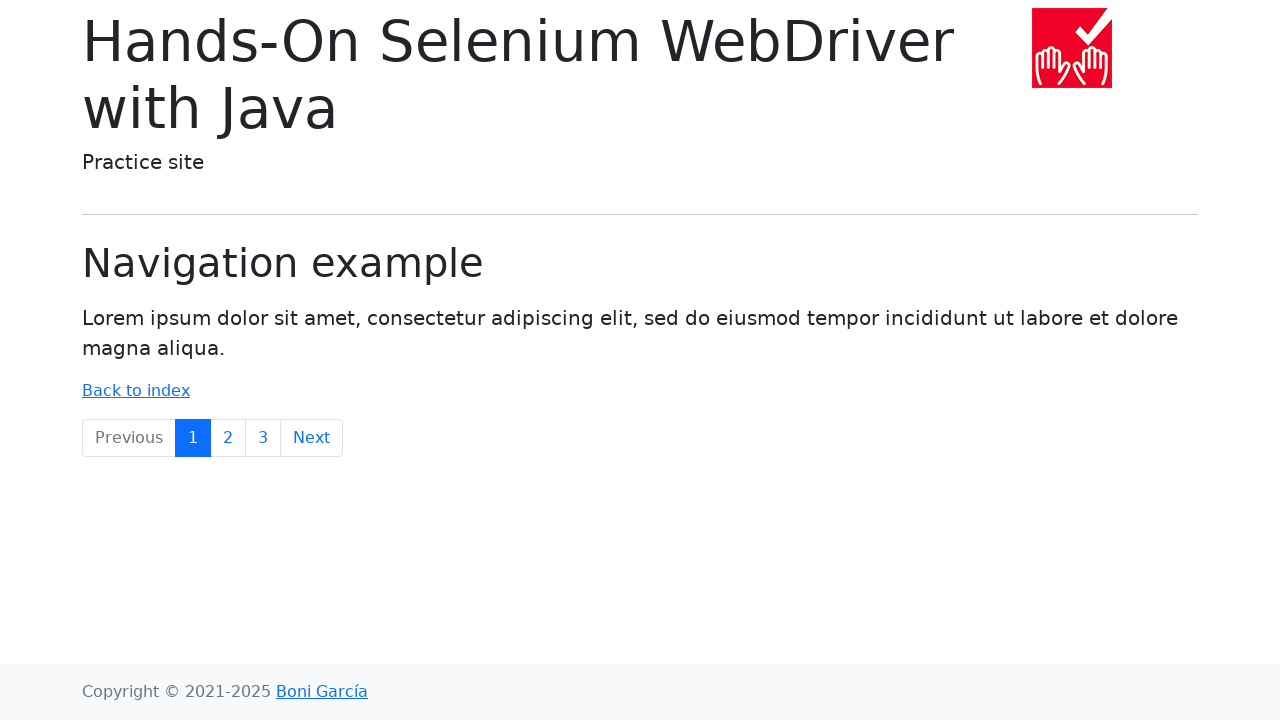

Navigation page loaded and page title verified
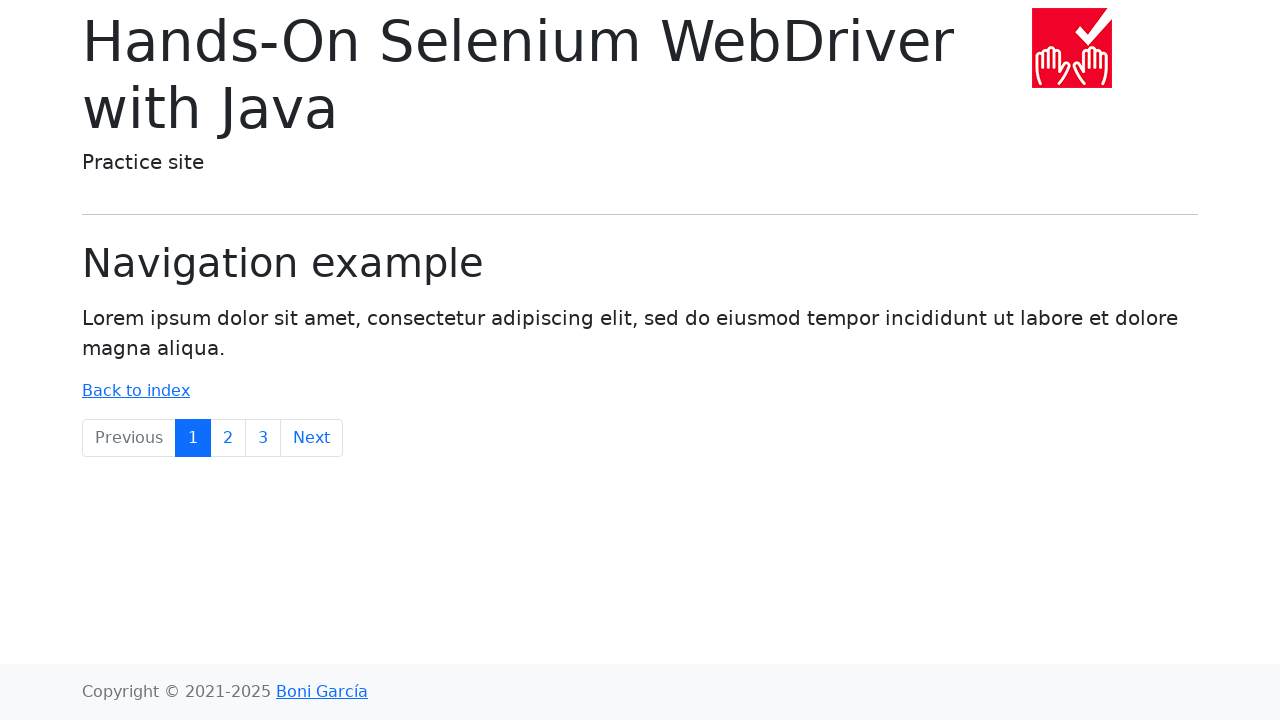

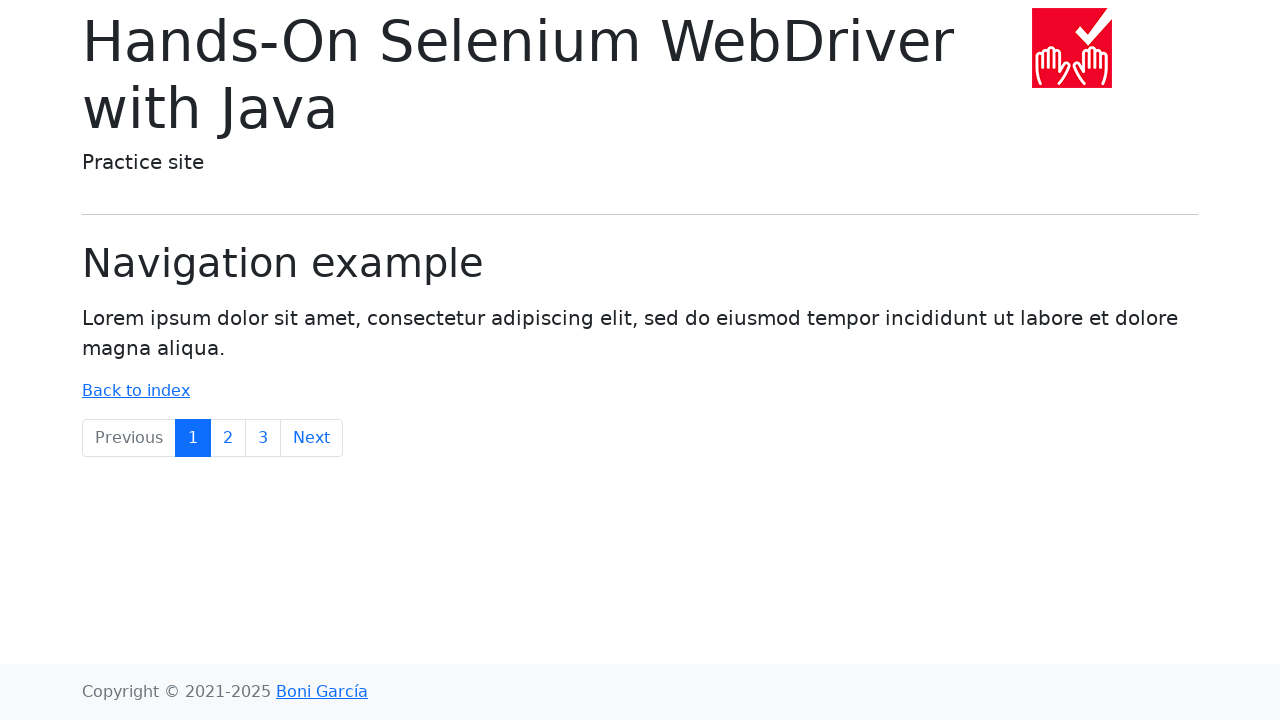